Tests dynamic loading by clicking start button and waiting for text to appear

Starting URL: https://the-internet.herokuapp.com/

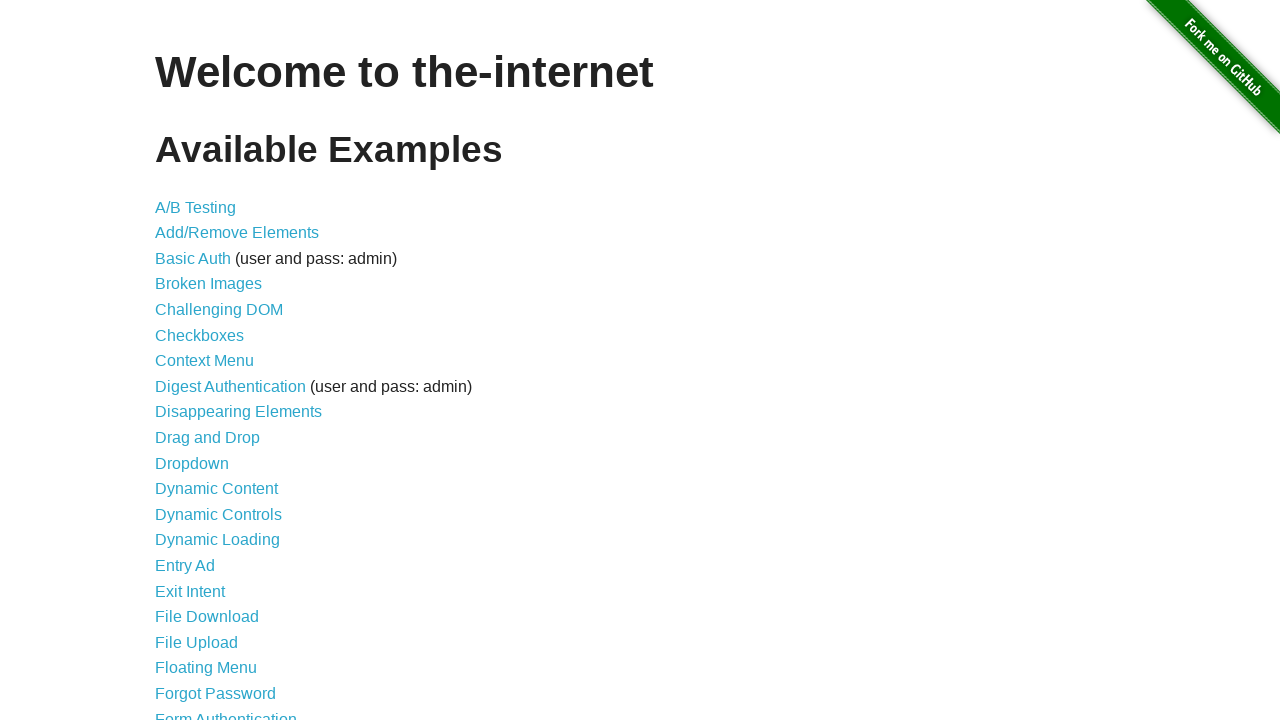

Clicked on Dynamic Loading link at (218, 540) on text=Dynamic Loading
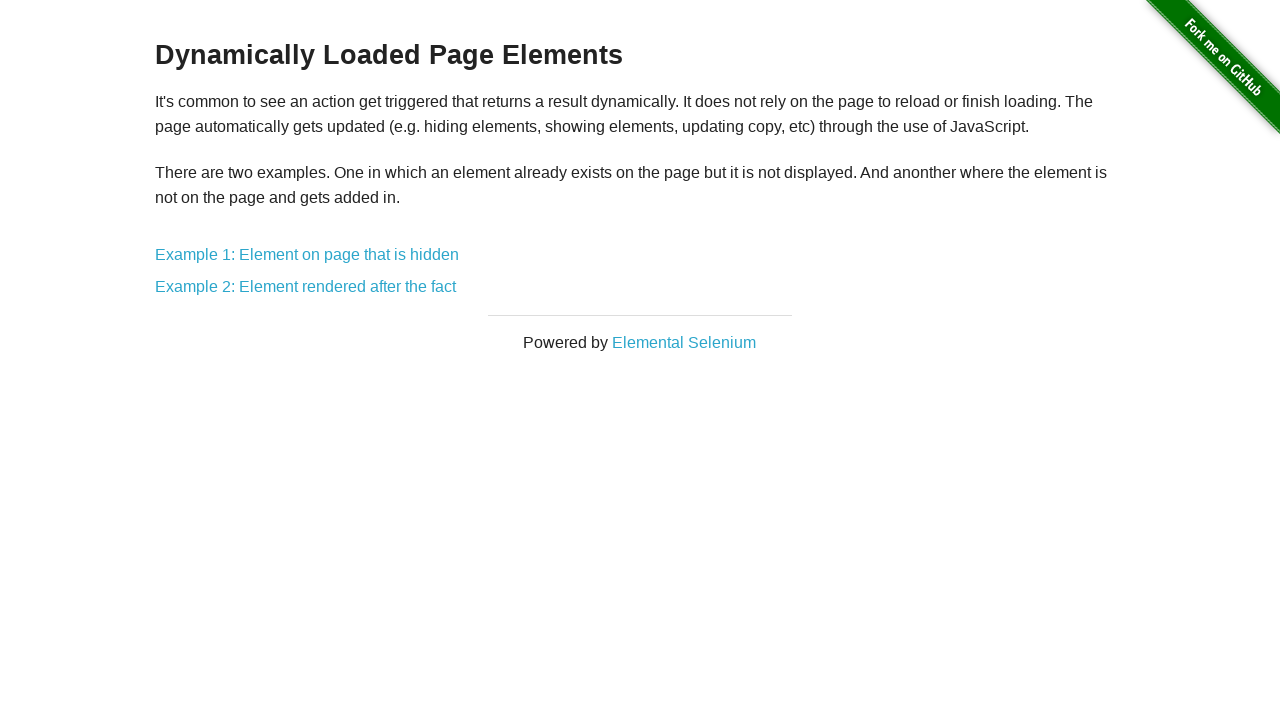

Clicked on Example 2 at (306, 287) on text=Example 2
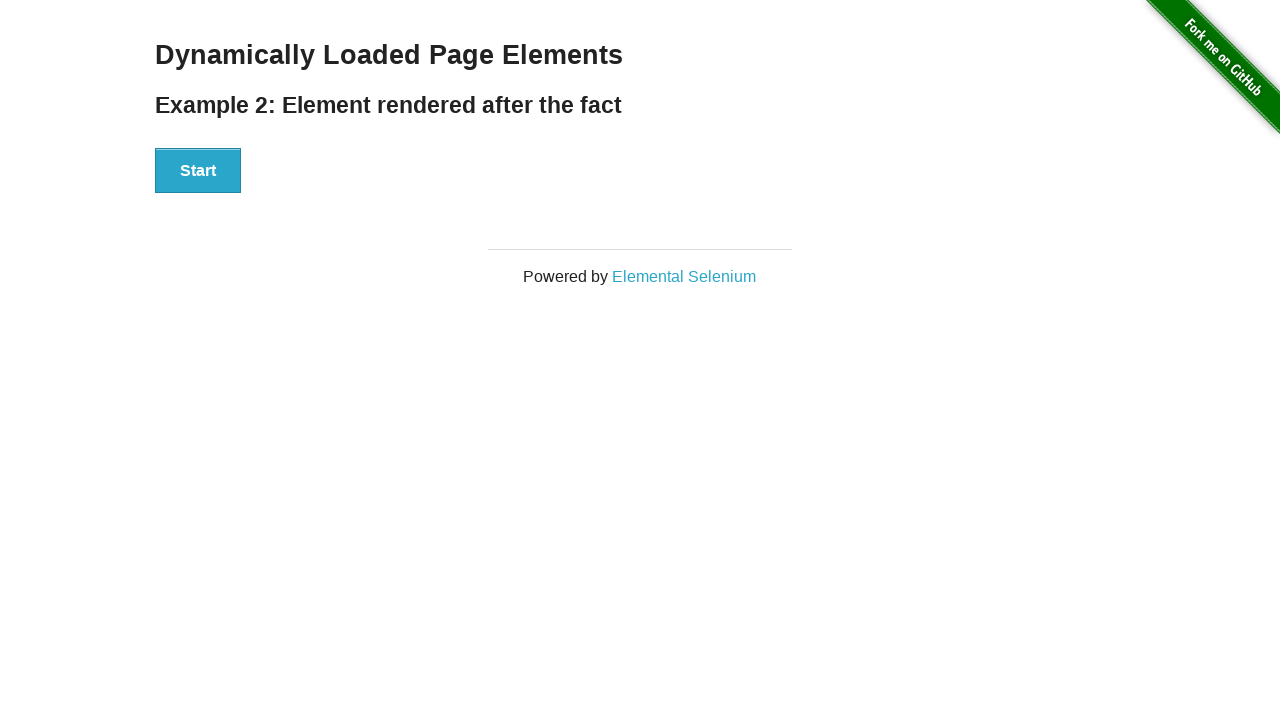

Clicked Start button to trigger dynamic loading at (198, 171) on button:has-text('Start')
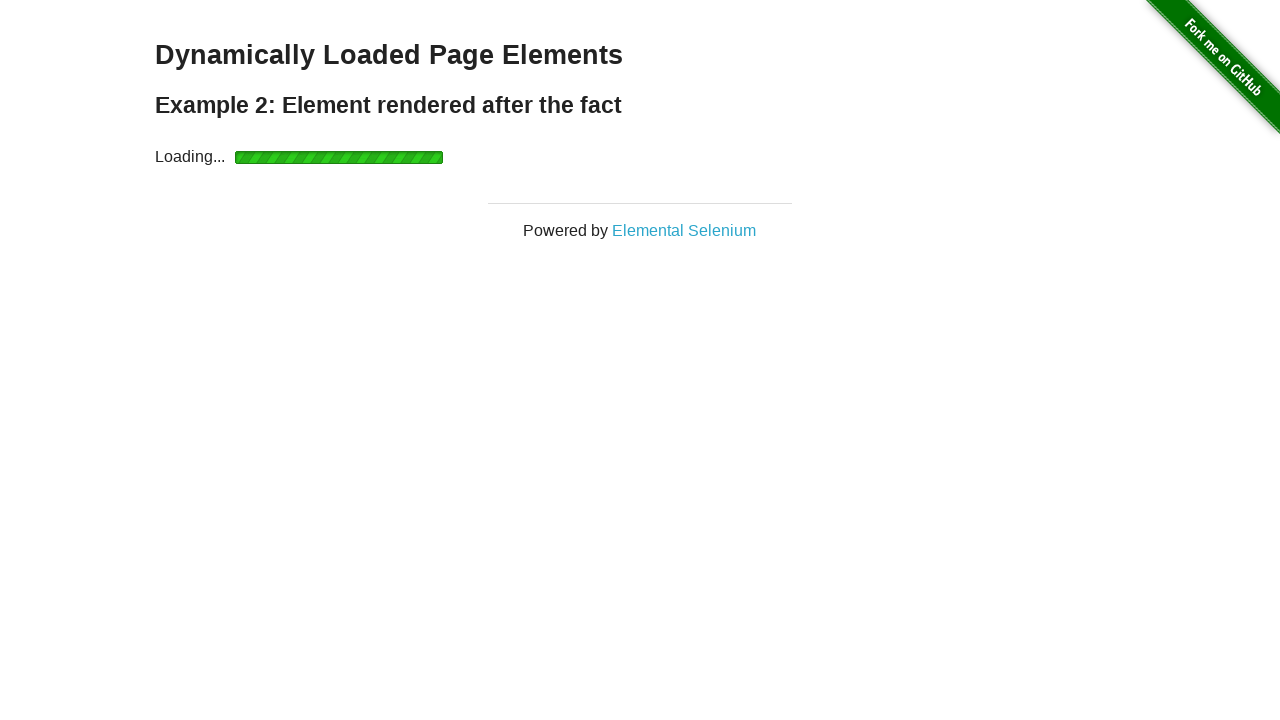

Waited for #finish element to become visible
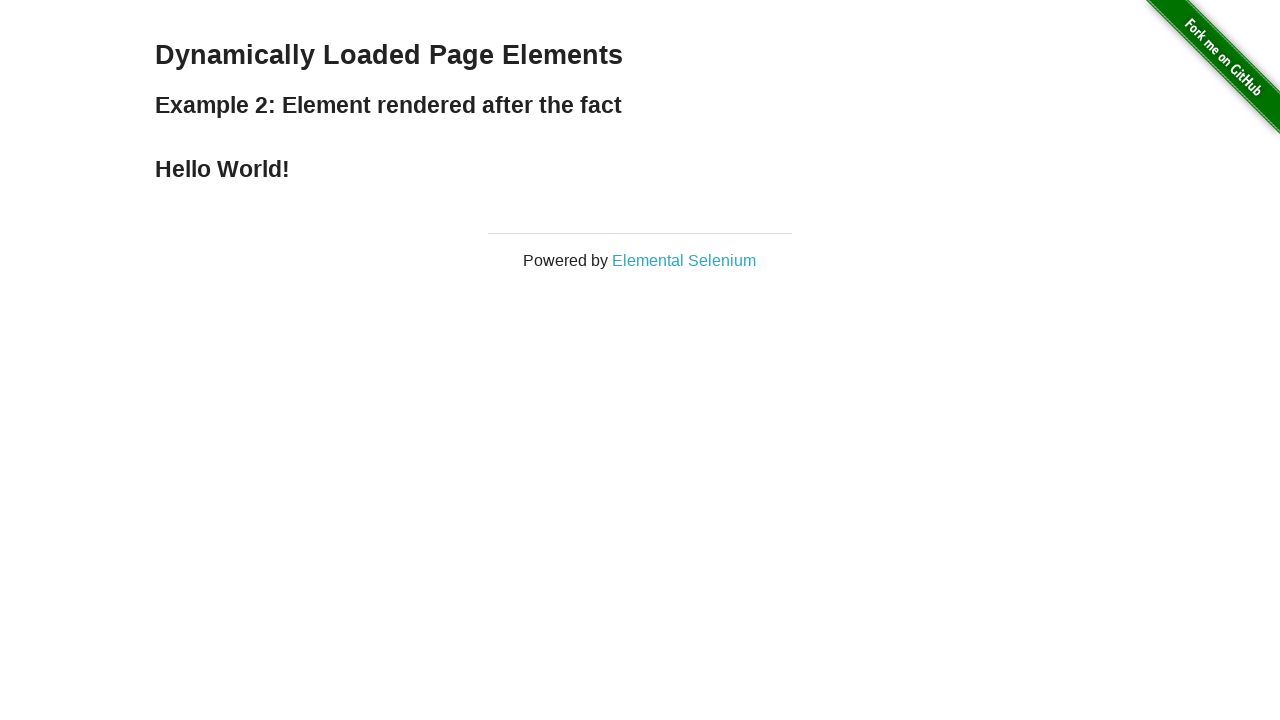

Retrieved text content from #finish element
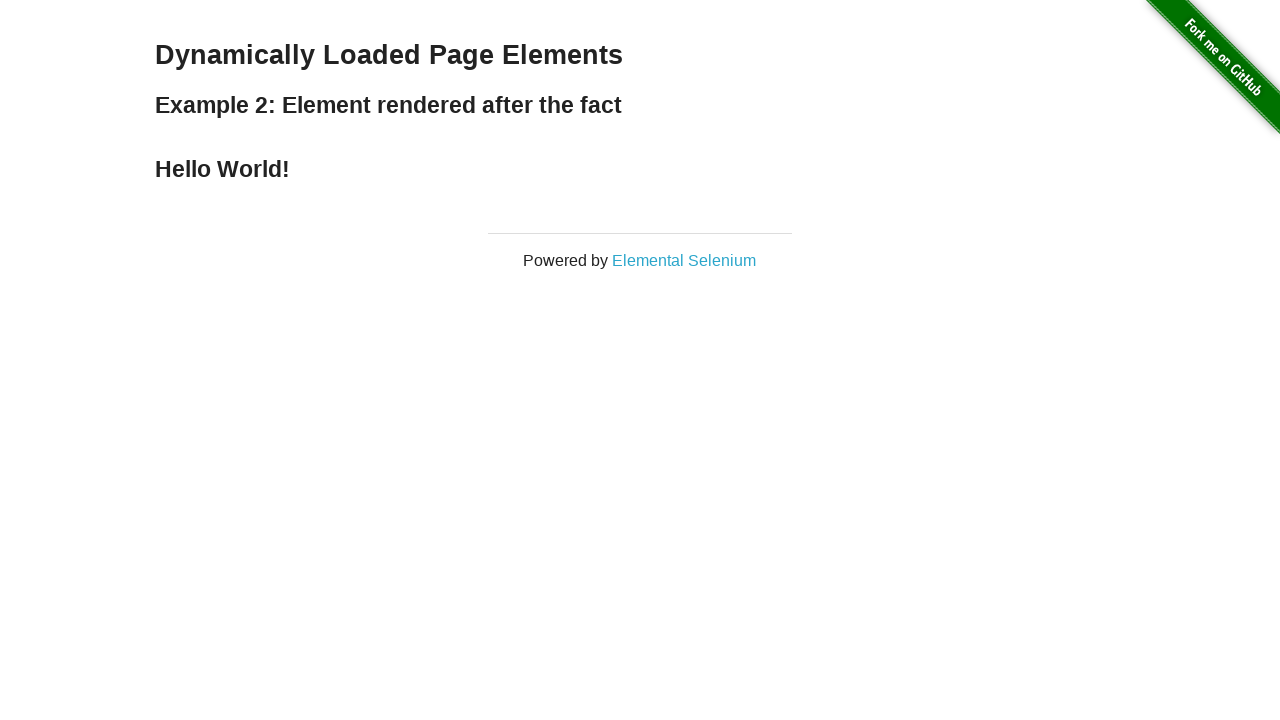

Verified 'Hello World!' text appeared after dynamic loading
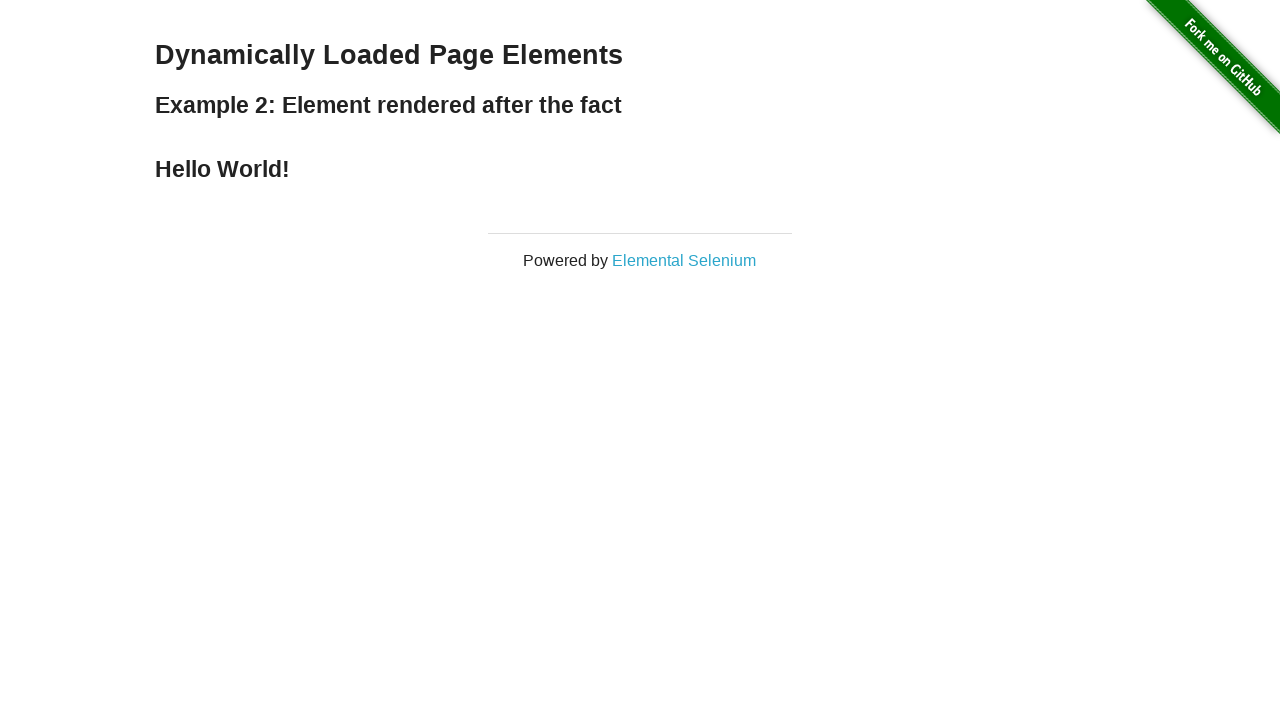

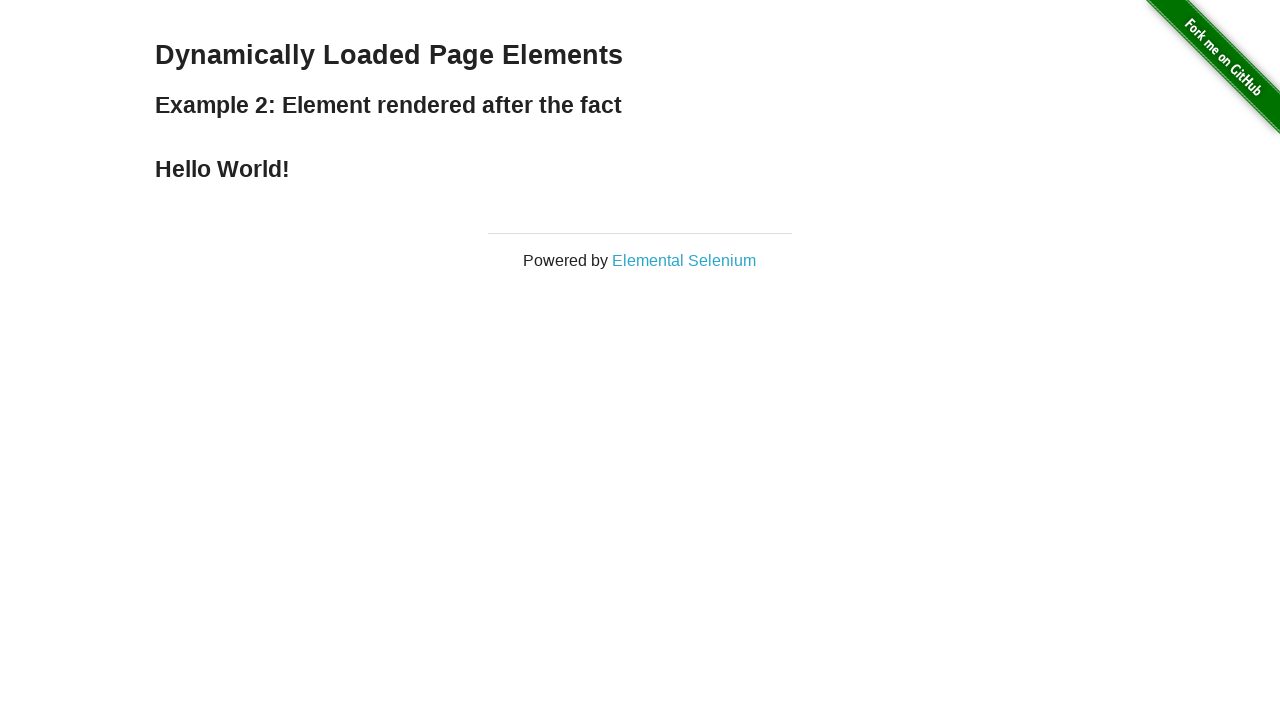